Tests JavaScript prompt popup handling by switching to an iframe, clicking a button to trigger a prompt alert, entering text into the prompt, and accepting it.

Starting URL: https://www.w3schools.com/js/tryit.asp?filename=tryjs_prompt

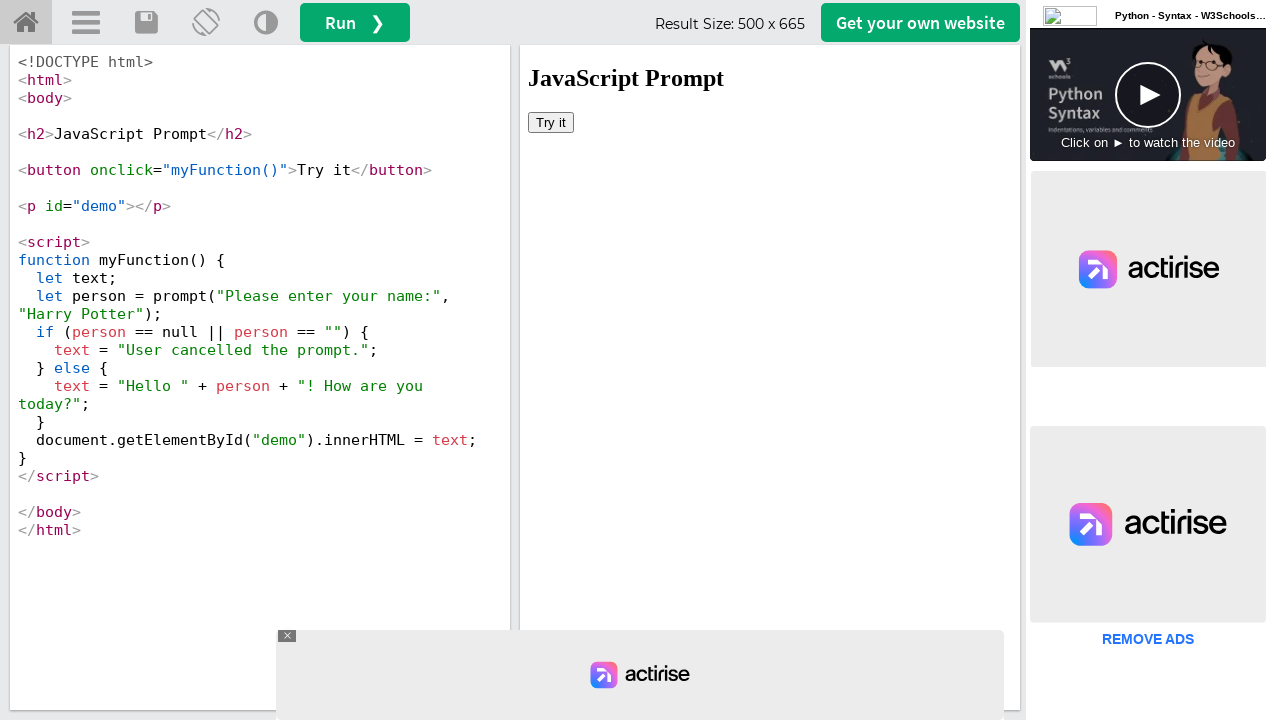

Located iframe with ID 'iframeResult' containing demo content
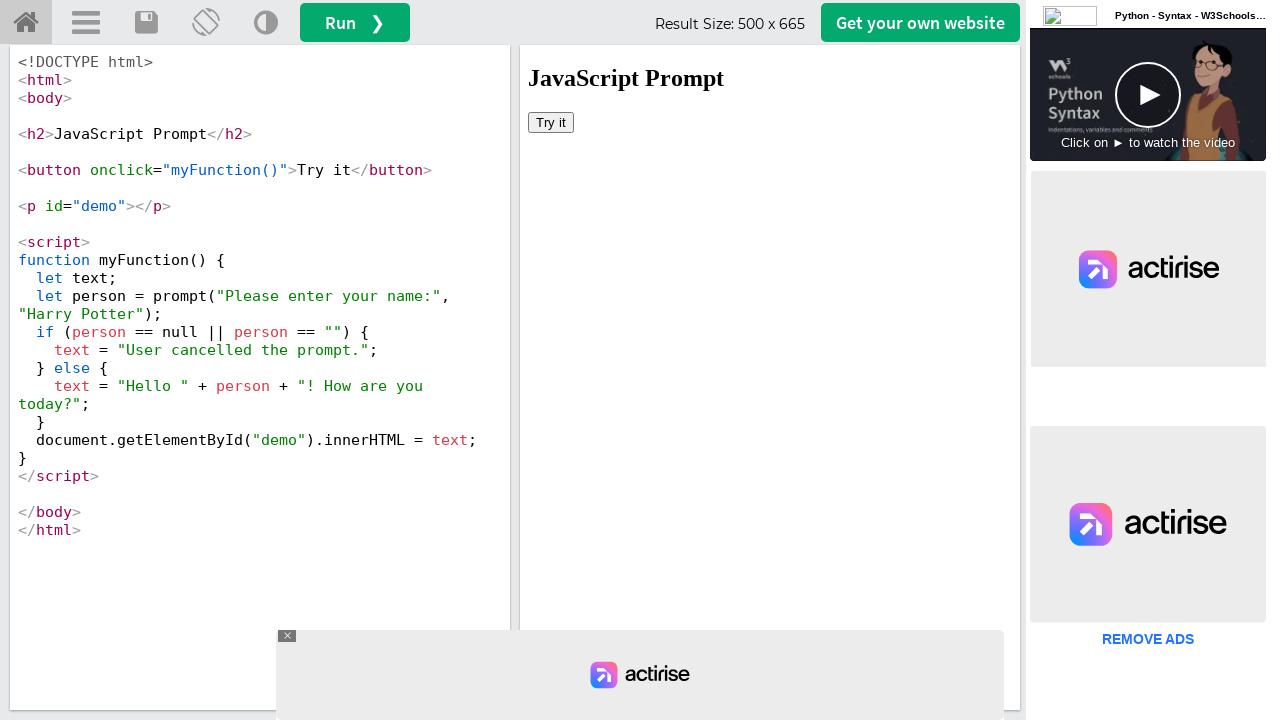

Clicked 'Try it' button to trigger JavaScript prompt popup at (551, 122) on #iframeResult >> internal:control=enter-frame >> xpath=//button[text()='Try it']
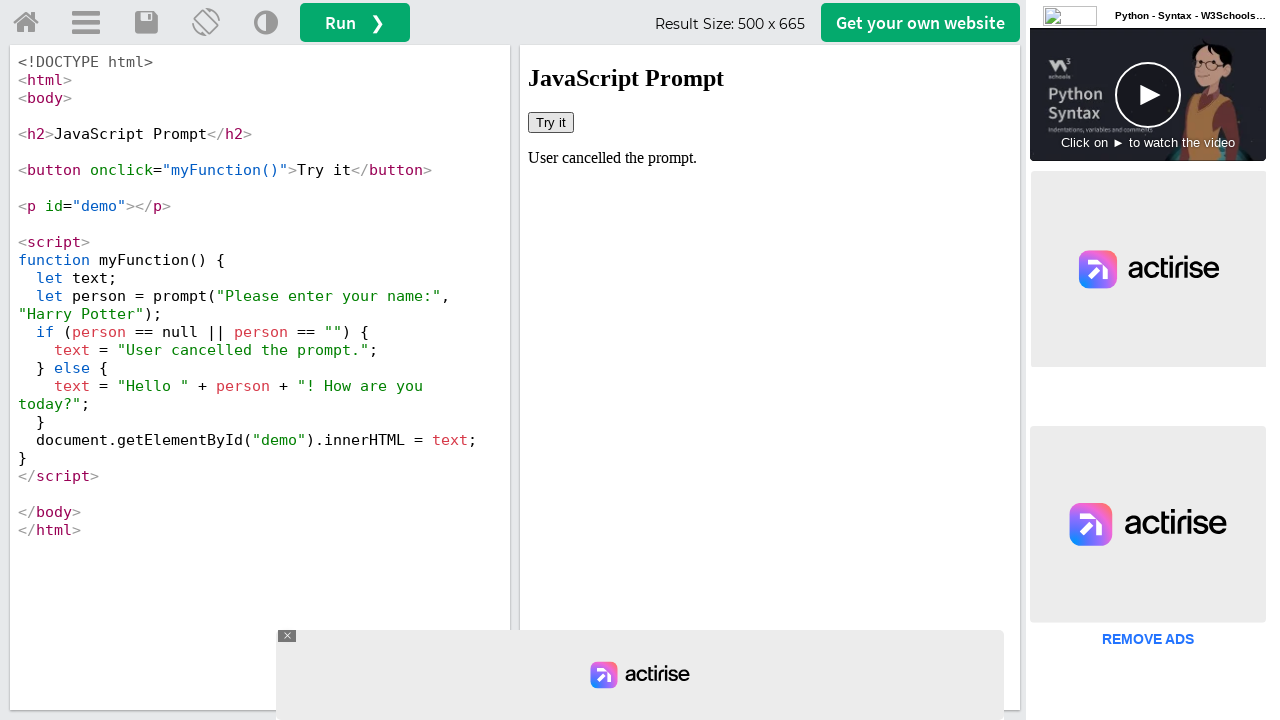

Set up dialog event handler to accept prompts with text 'Tester'
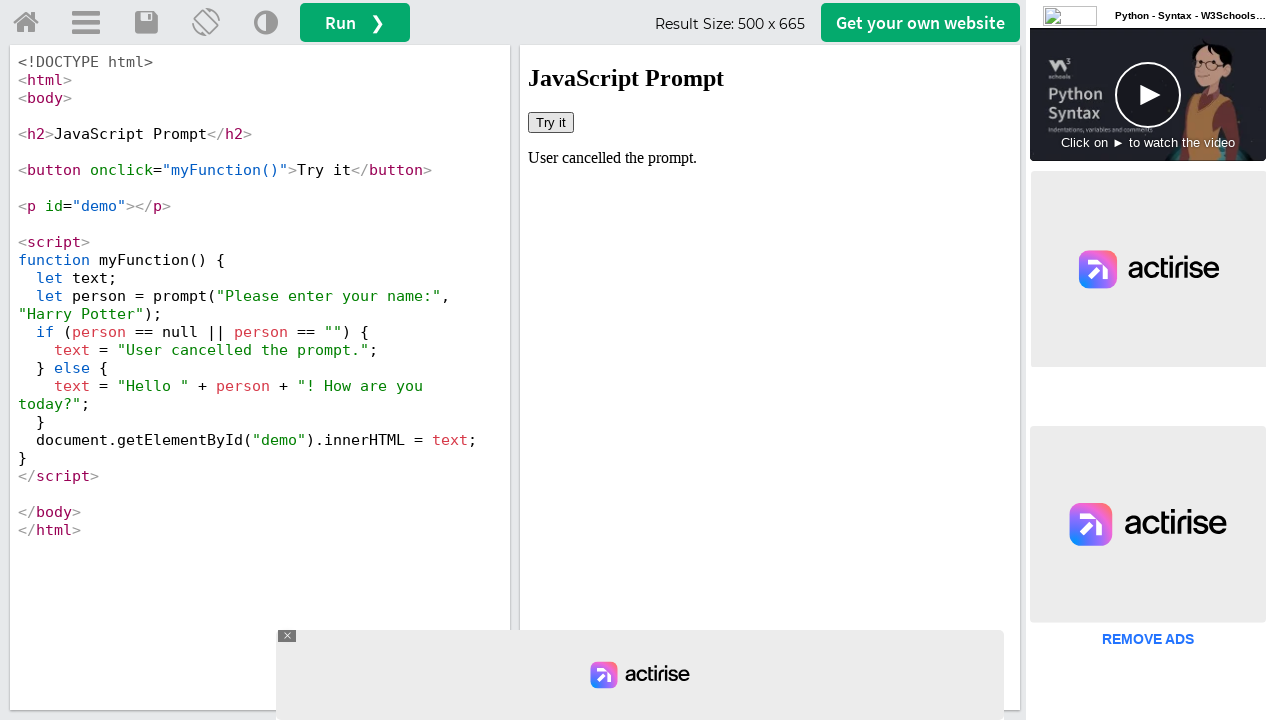

Clicked 'Try it' button again to trigger prompt with active handler at (551, 122) on #iframeResult >> internal:control=enter-frame >> xpath=//button[text()='Try it']
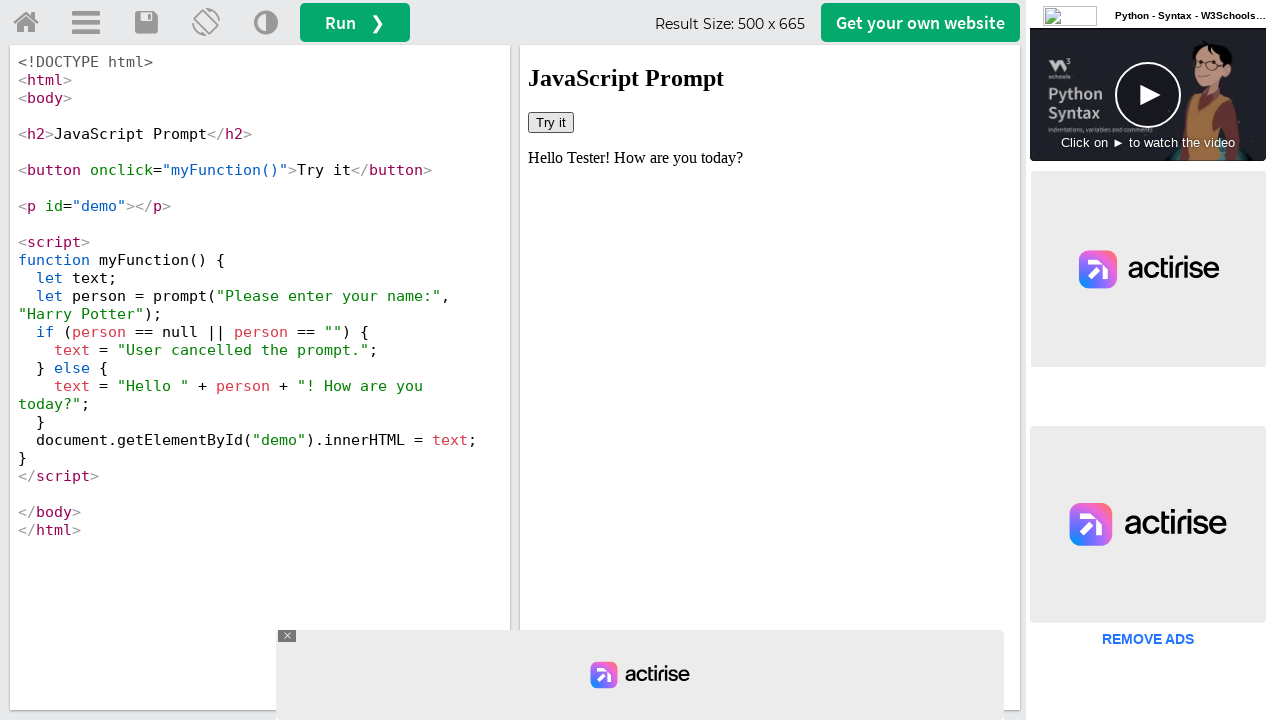

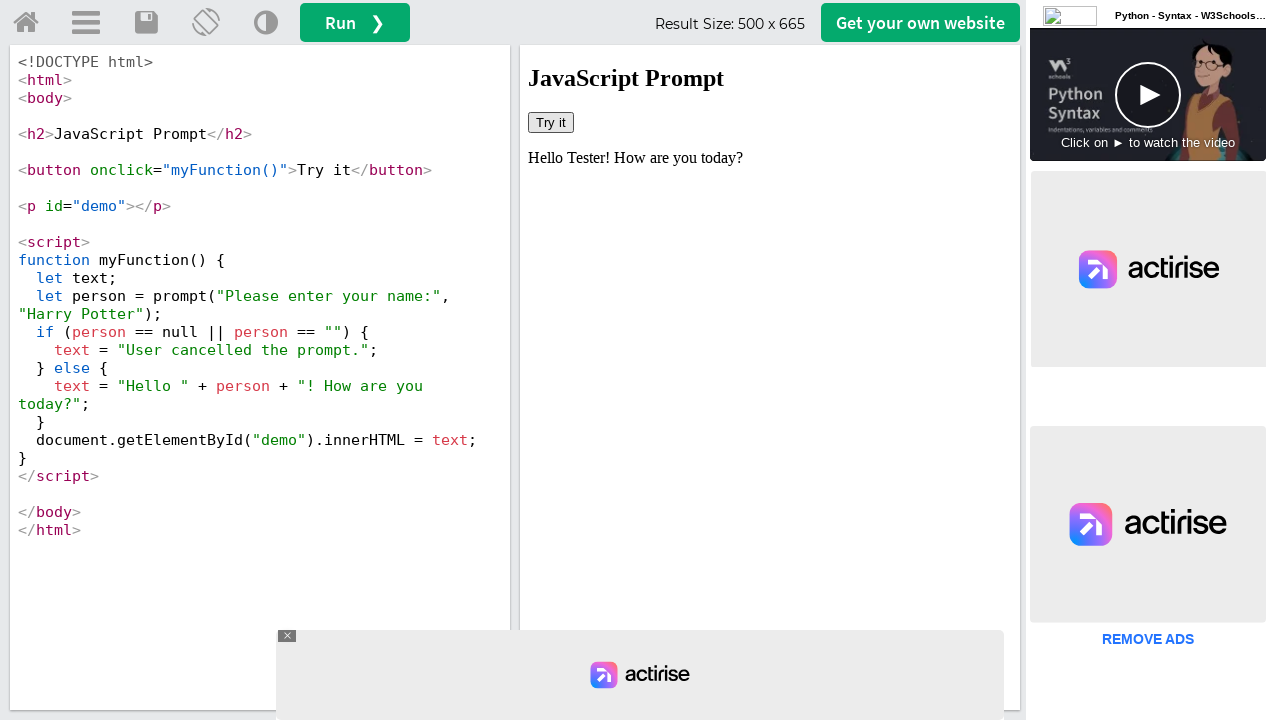